Tests the footer "Editorial" link by clicking it and verifying navigation to the editorial page

Starting URL: https://m.sport-express.ru/hockey/nhl/nashi-v-nhl-pervaya-trojka/

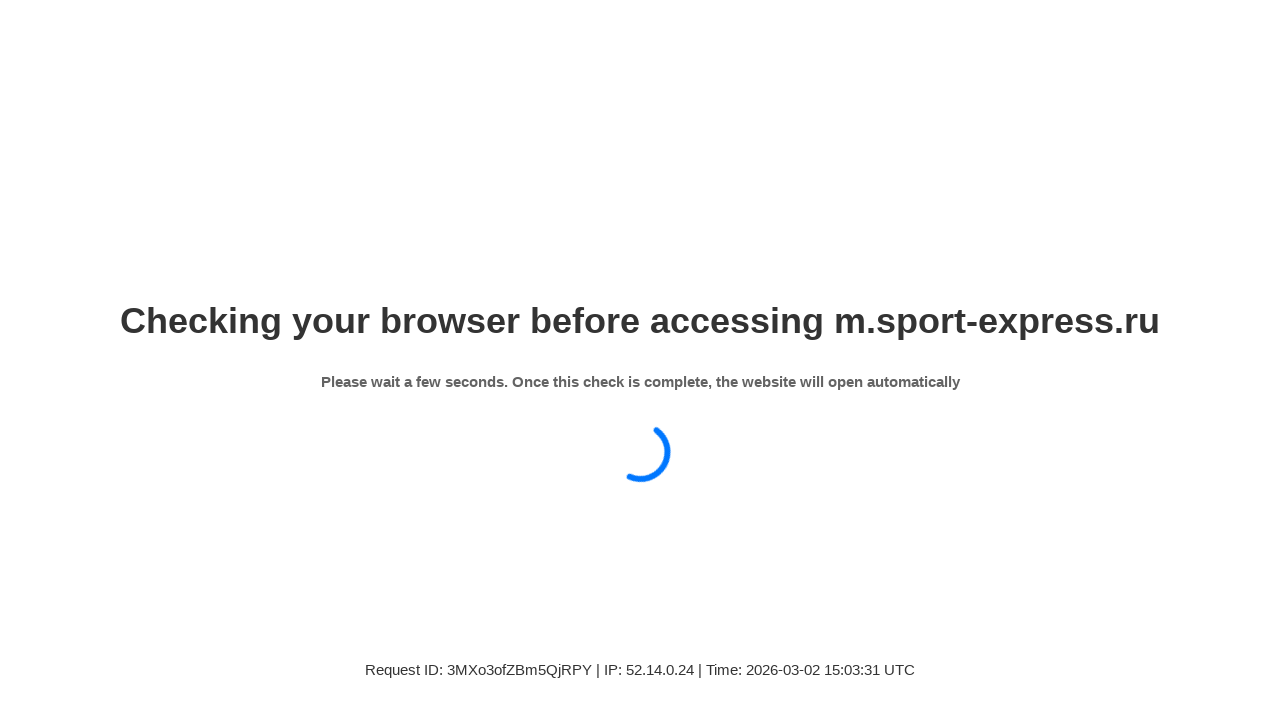

Clicked the 'Редакция' (Editorial) link in footer at (330, 711) on xpath=//a[contains(text(),'Редакция')]
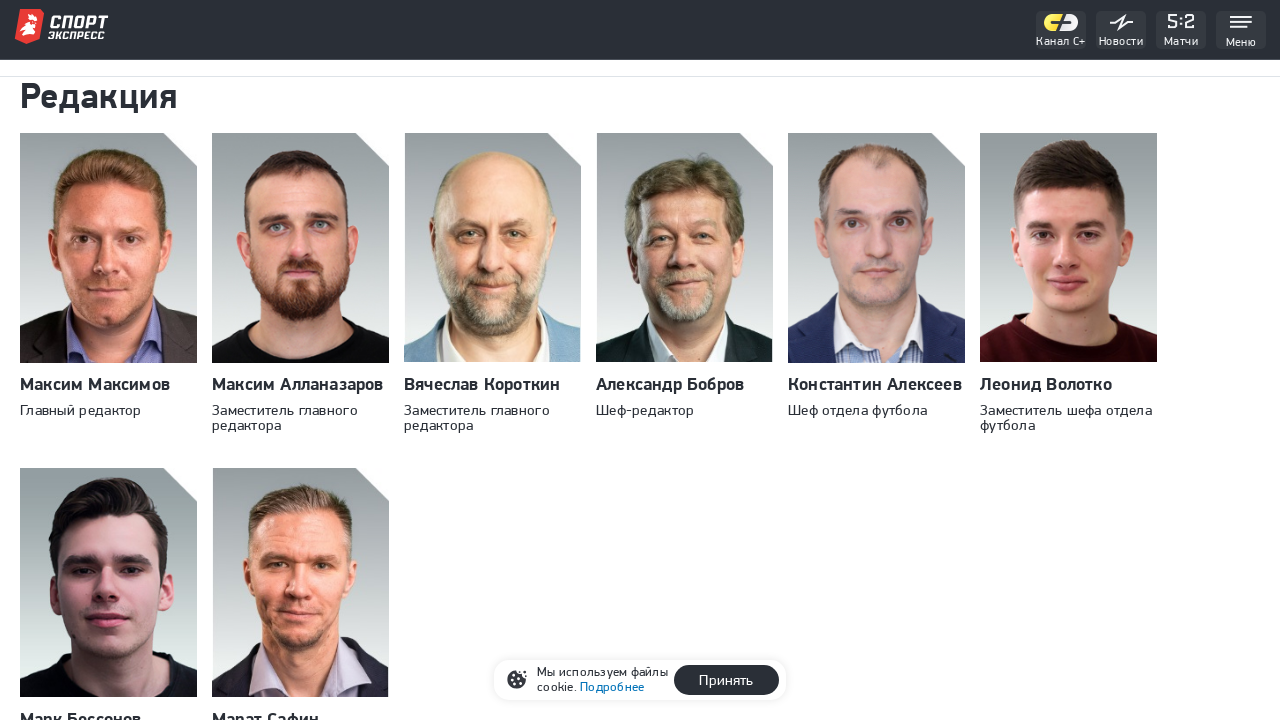

Navigated to editorial page and URL verified as https://m.sport-express.ru/editorial/
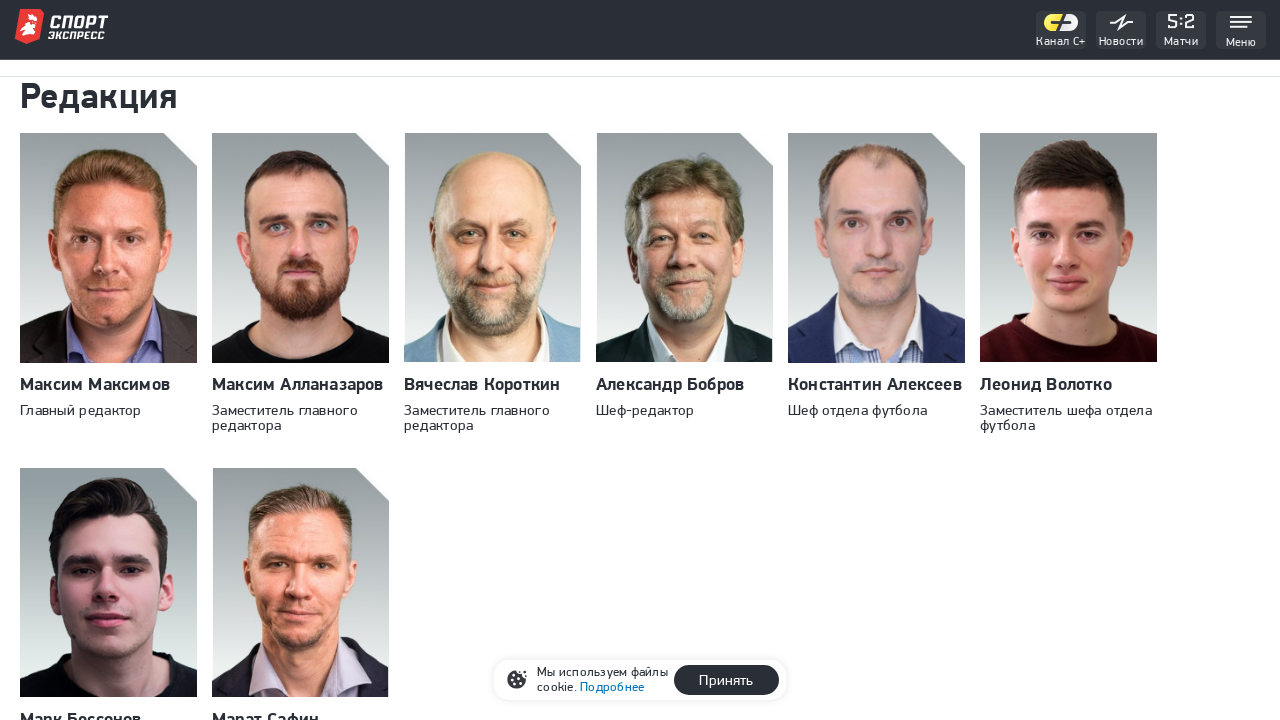

Navigated back to previous page
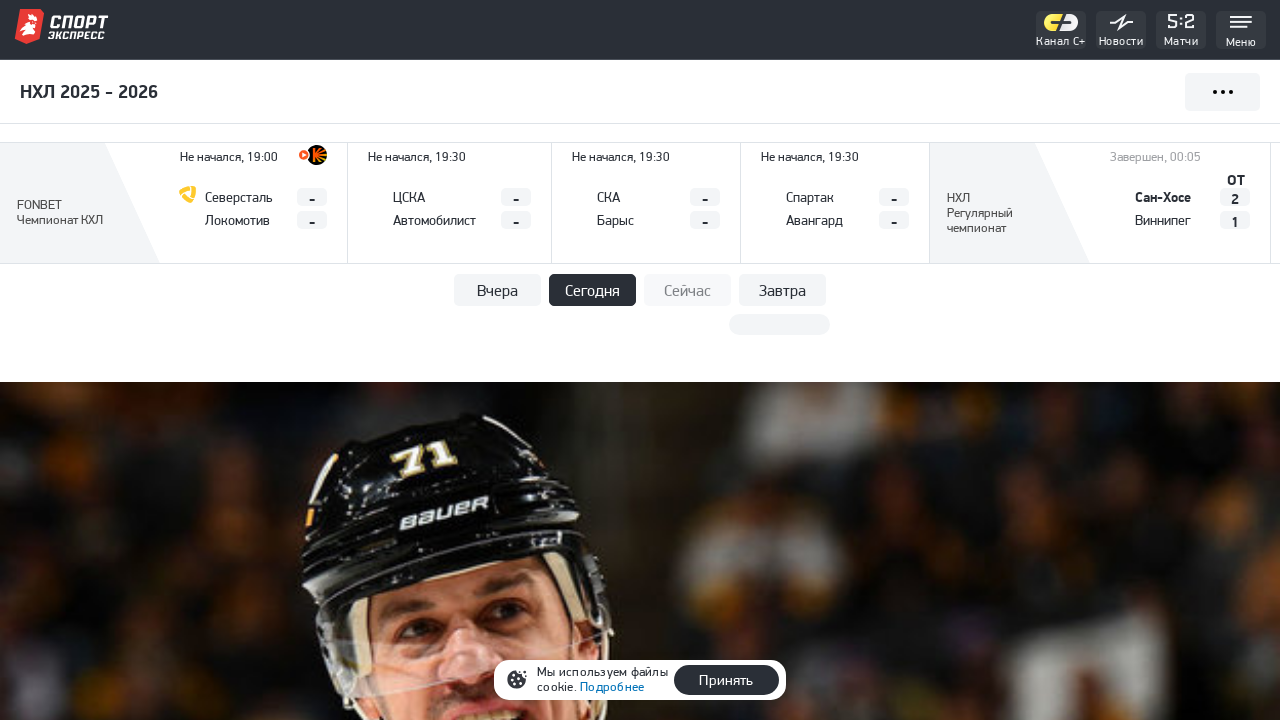

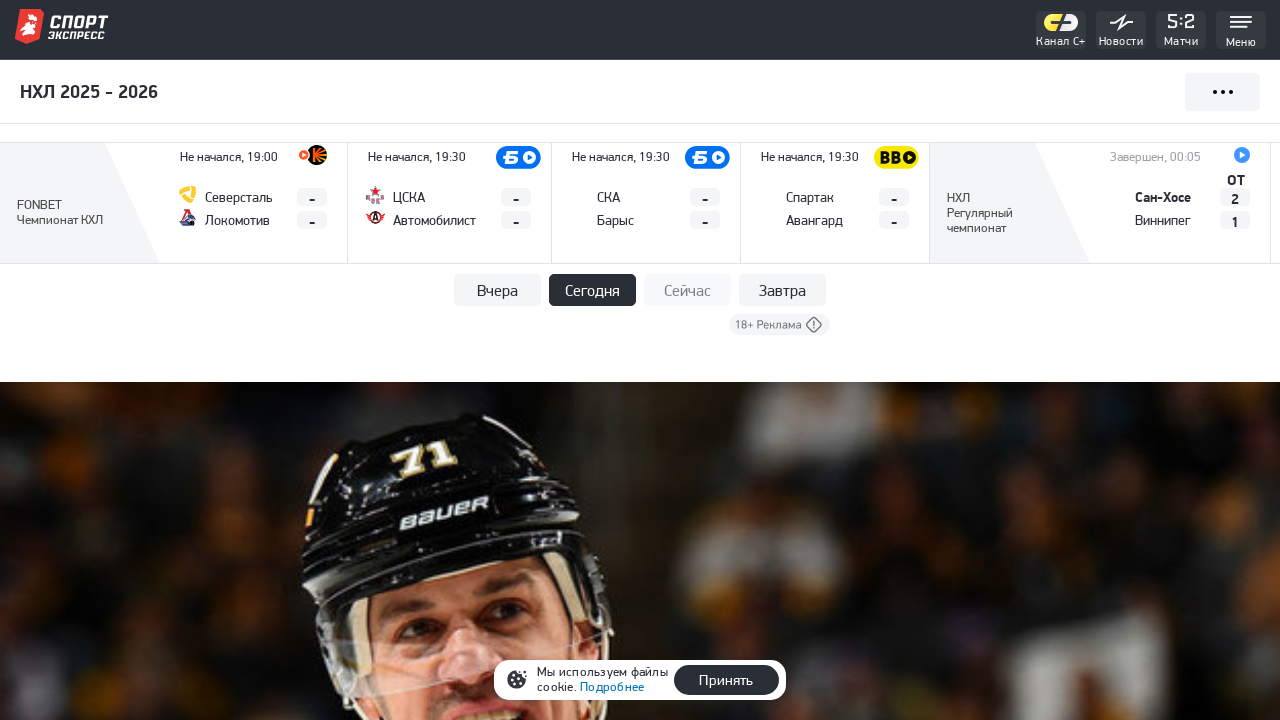